Tests dynamic calendar/date picker by navigating to a specific year, month, and selecting a date

Starting URL: https://testautomationpractice.blogspot.com/

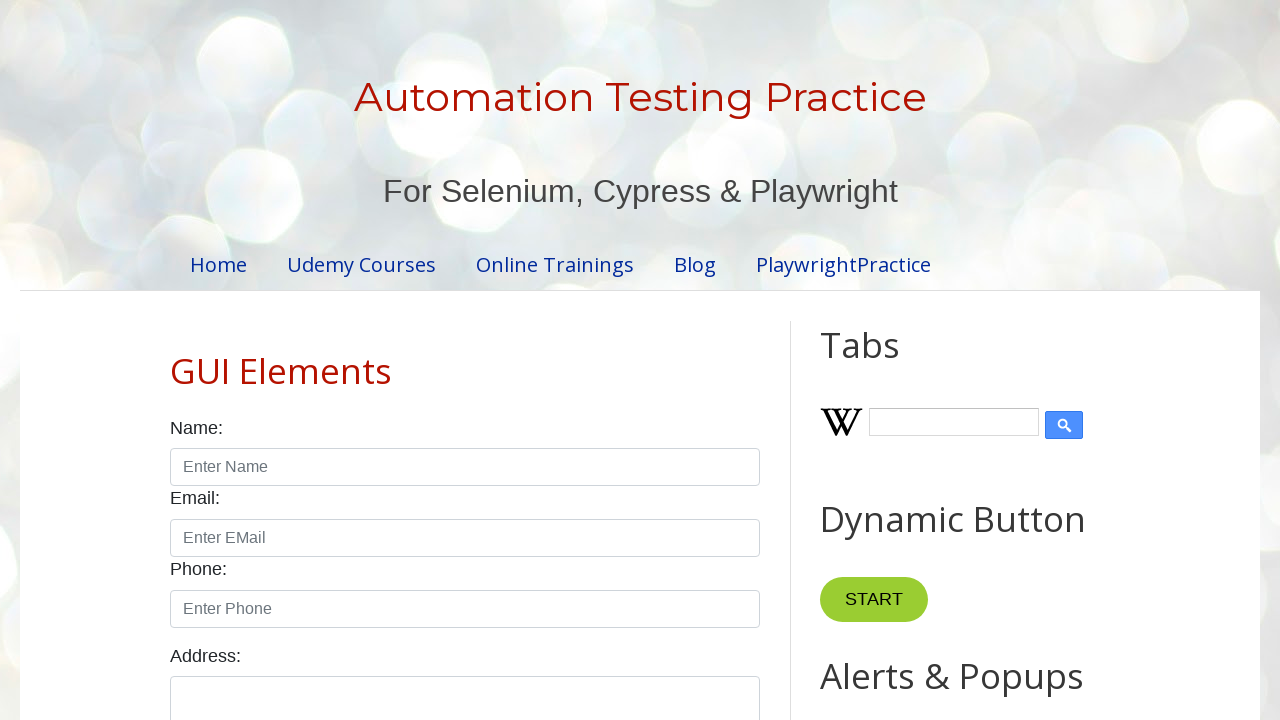

Clicked date picker to open calendar at (515, 360) on #datepicker
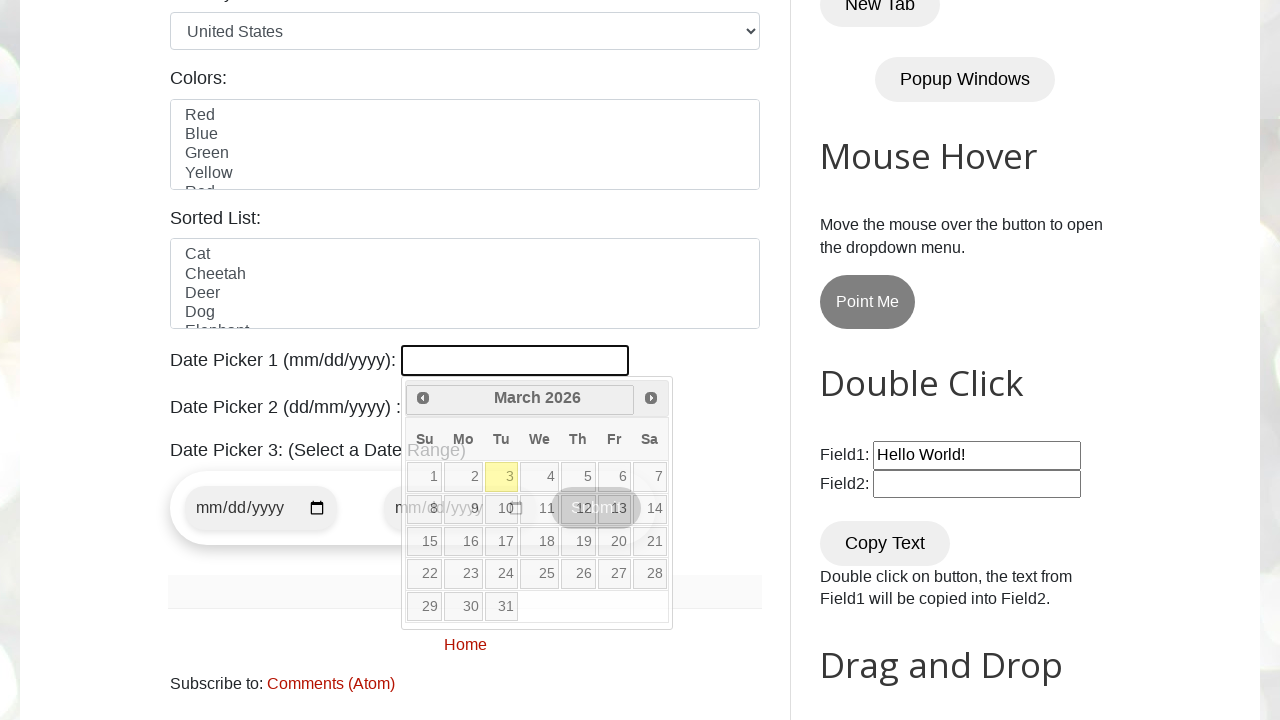

Retrieved current year: 2026
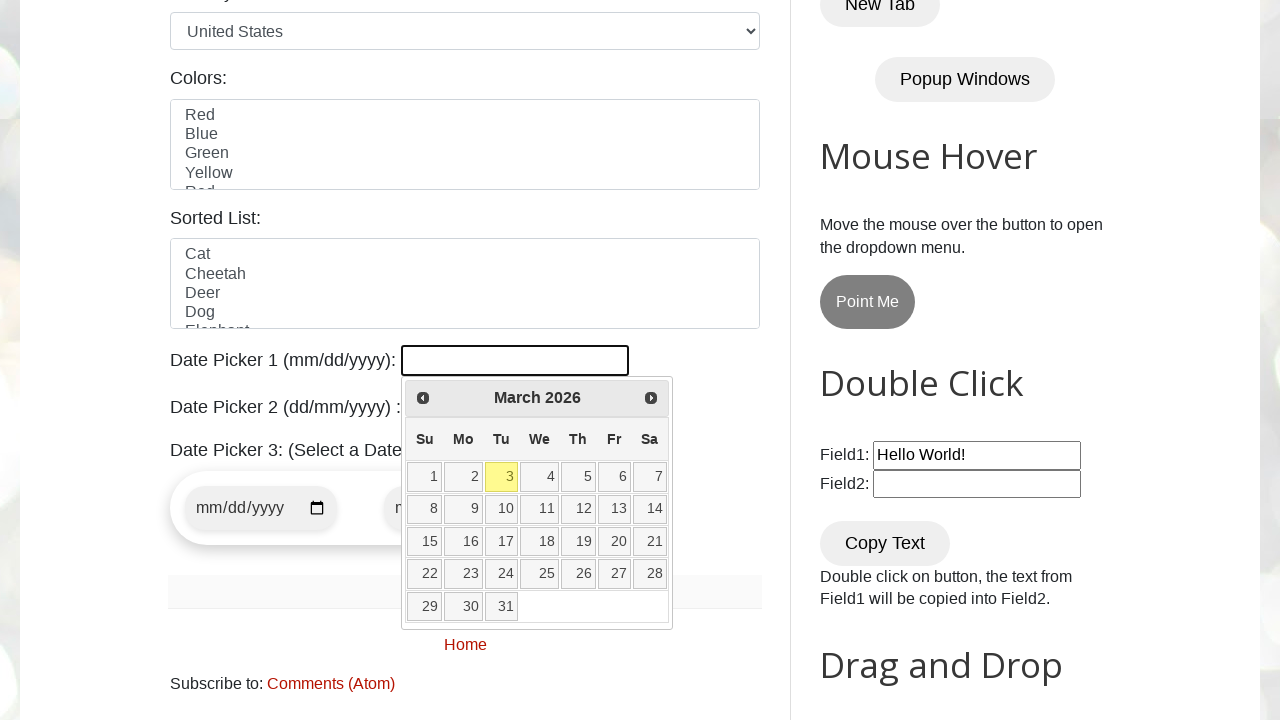

Retrieved current month: March
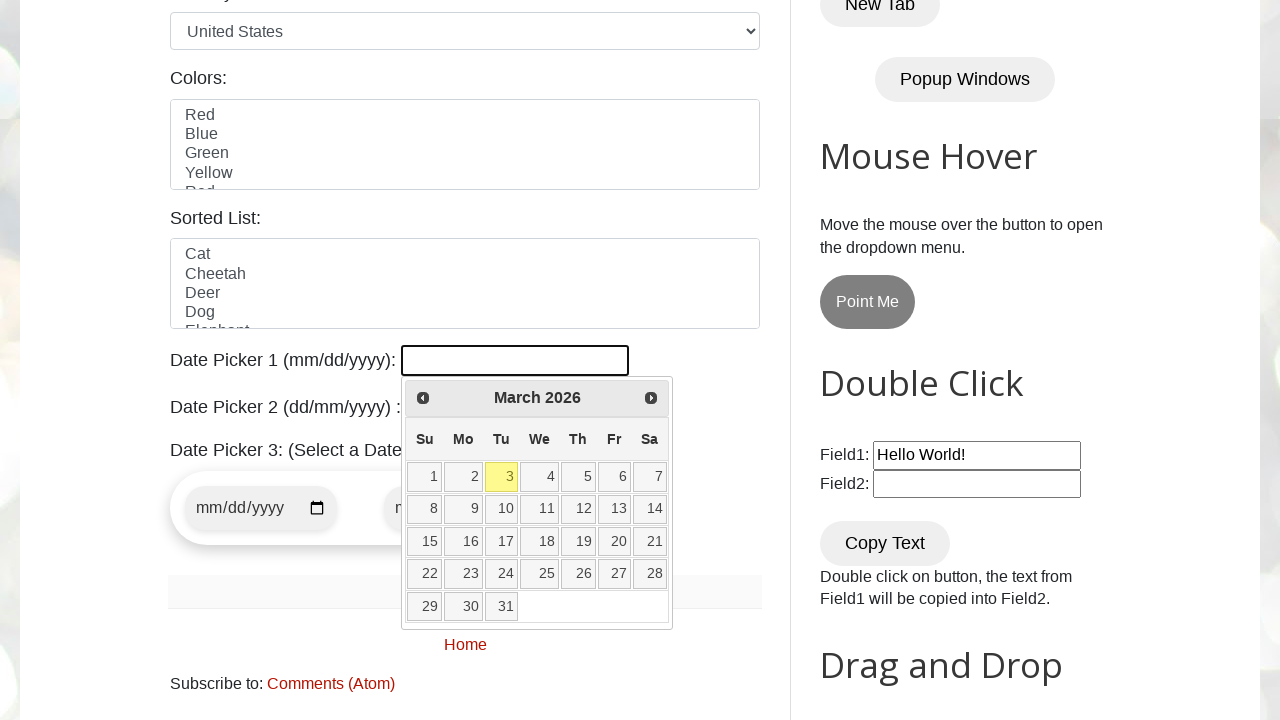

Clicked next month button to advance from March towards June at (651, 398) on .ui-icon.ui-icon-circle-triangle-e
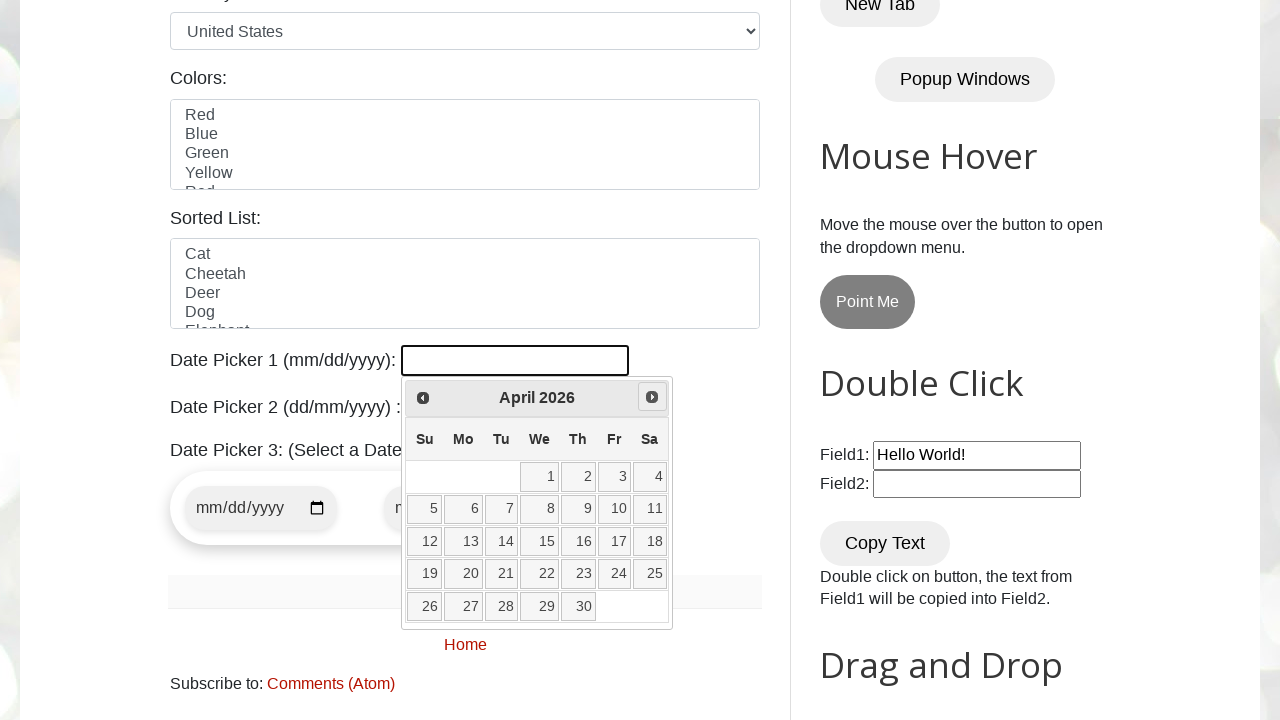

Retrieved current month: April
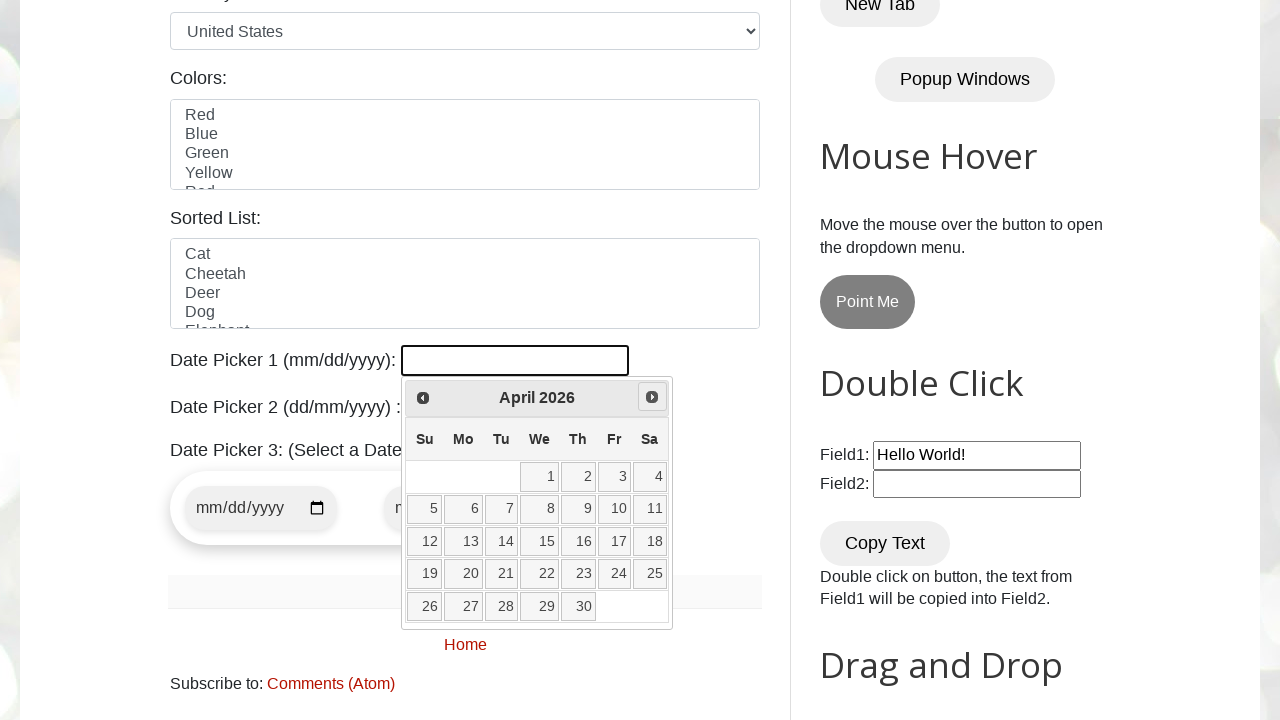

Clicked next month button to advance from April towards June at (652, 397) on .ui-icon.ui-icon-circle-triangle-e
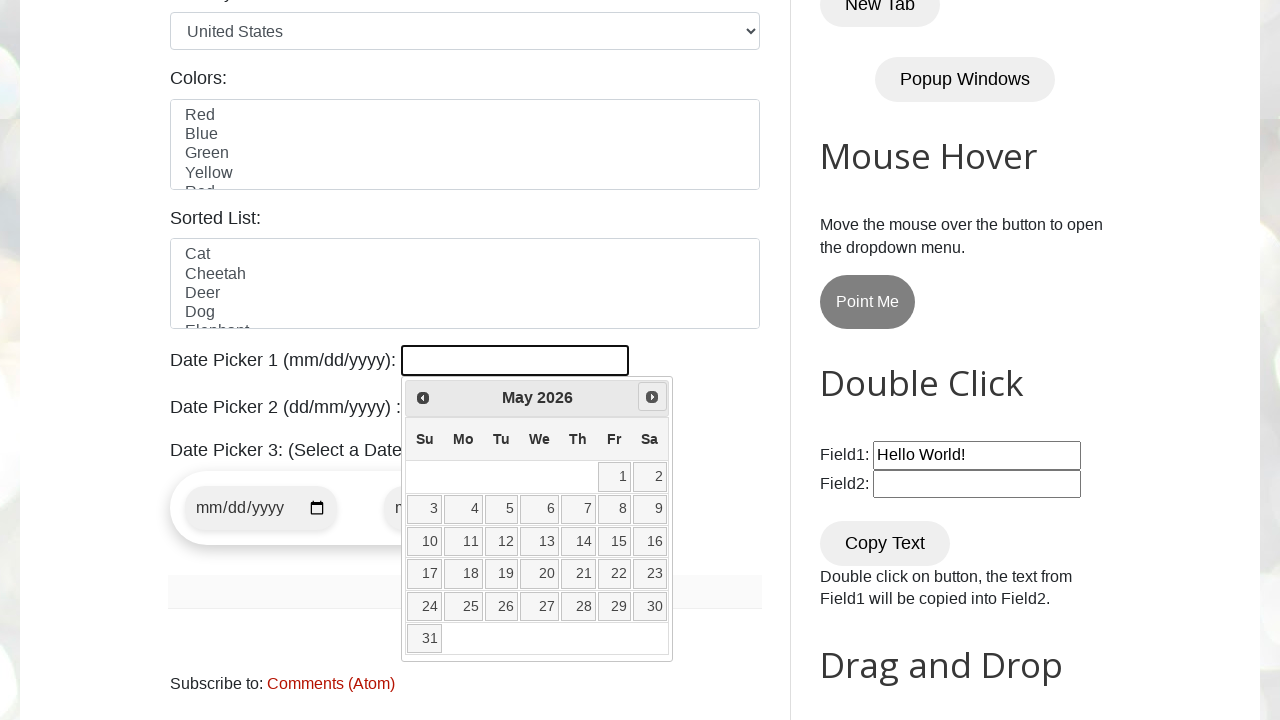

Retrieved current month: May
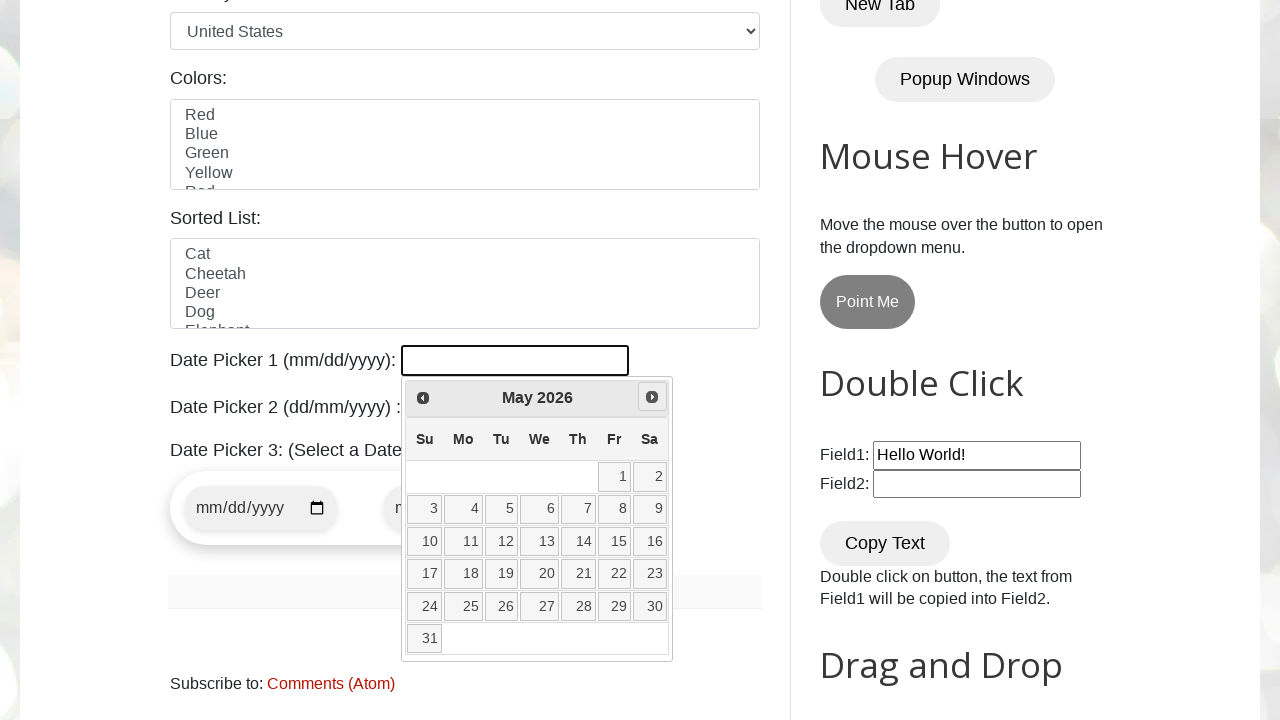

Clicked next month button to advance from May towards June at (652, 397) on .ui-icon.ui-icon-circle-triangle-e
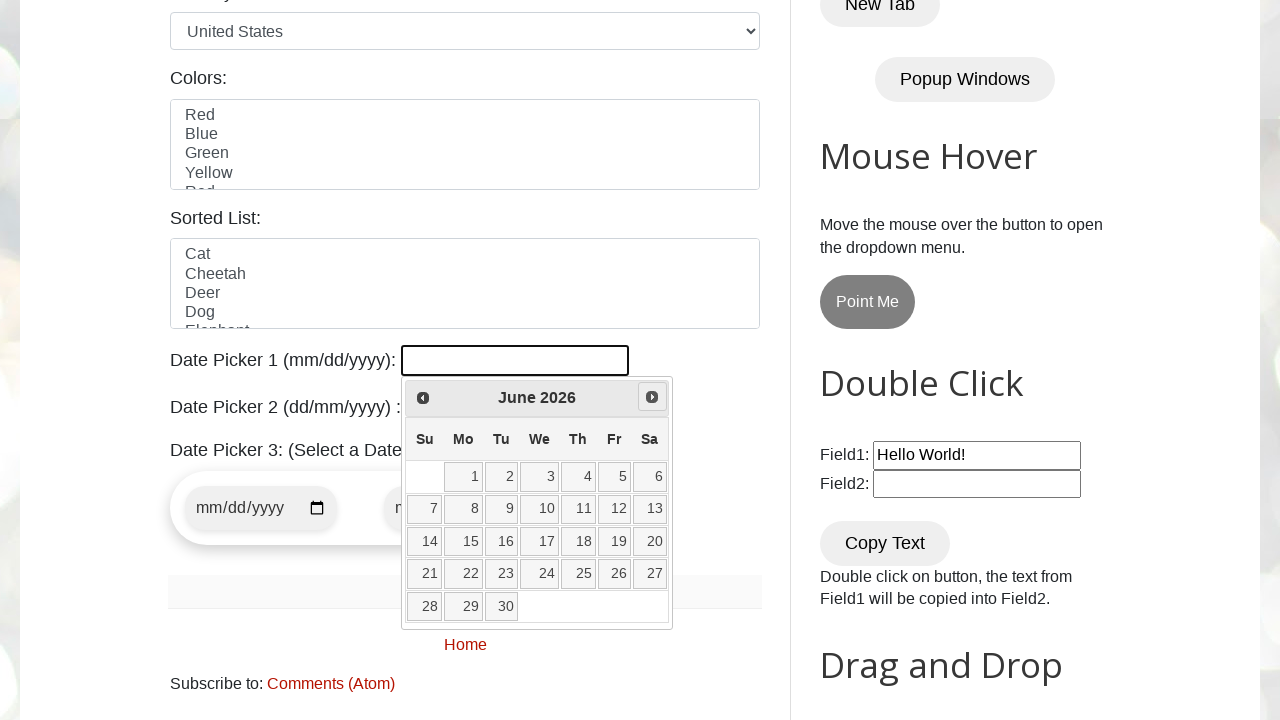

Retrieved current month: June
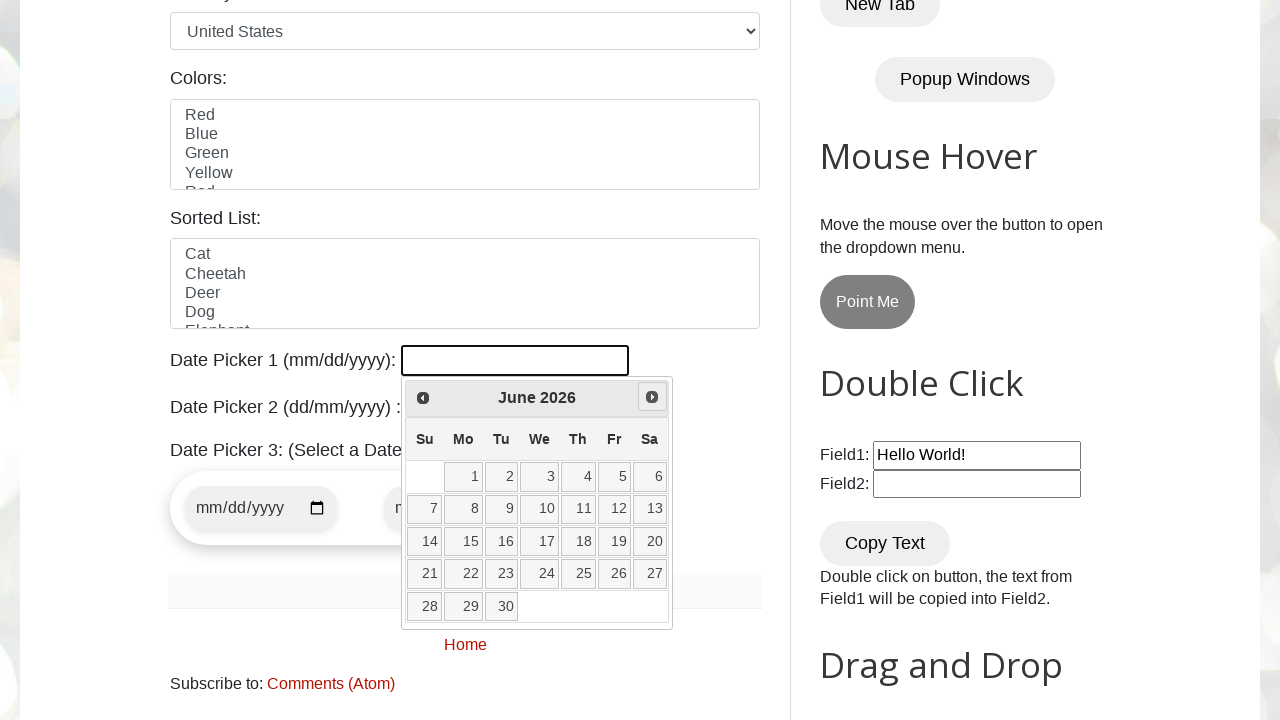

Selected date 12 from the calendar at (614, 509) on xpath=//a[@data-date='12']
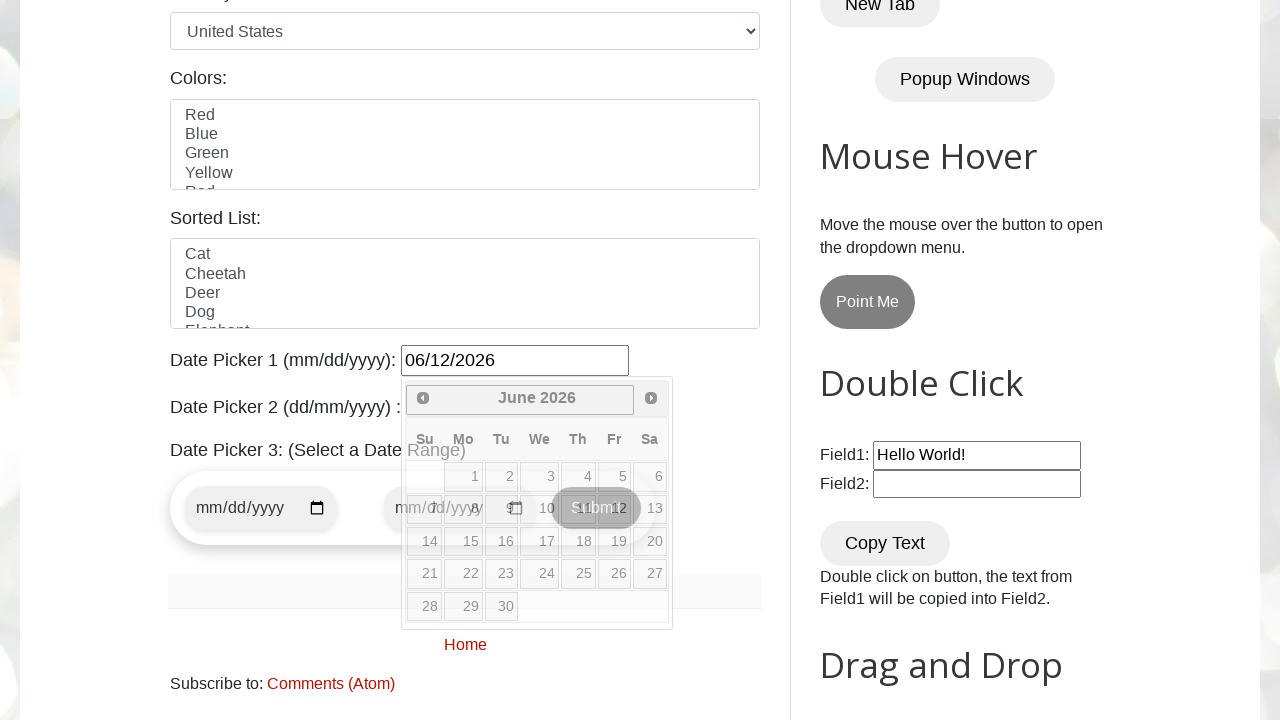

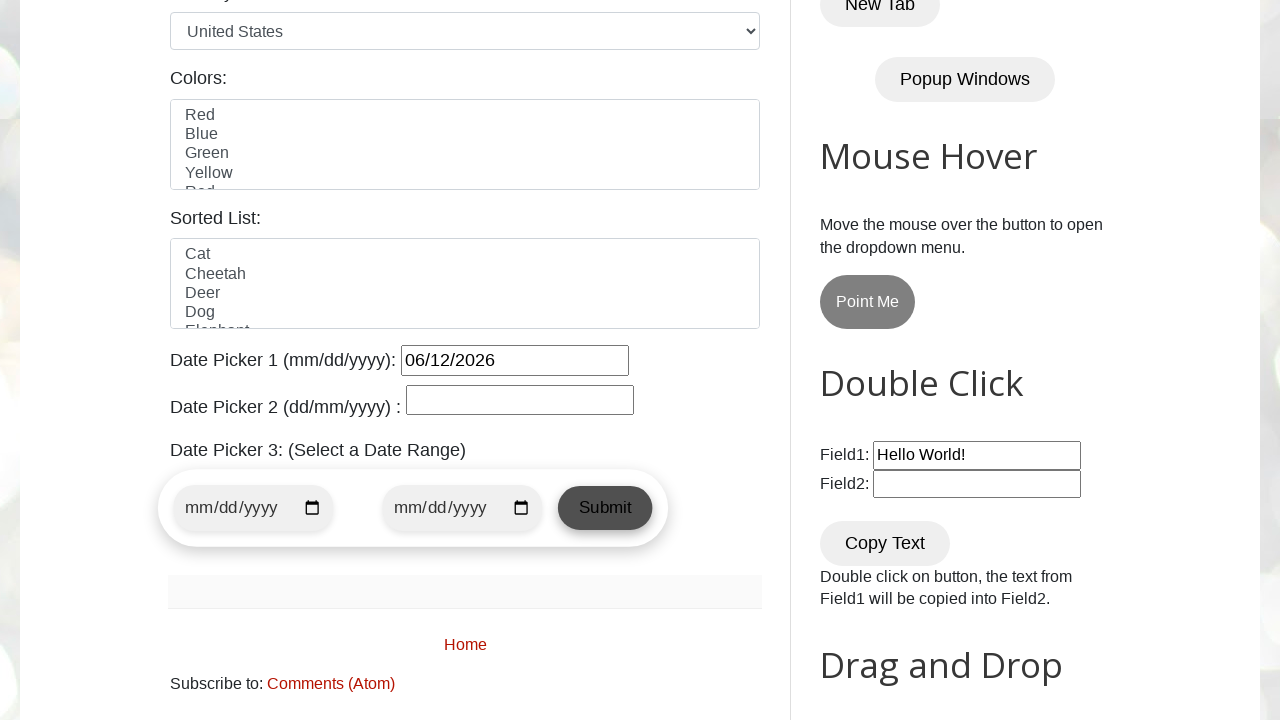